Tests login form submission with test credentials on the Sauce Demo site

Starting URL: https://www.saucedemo.com/

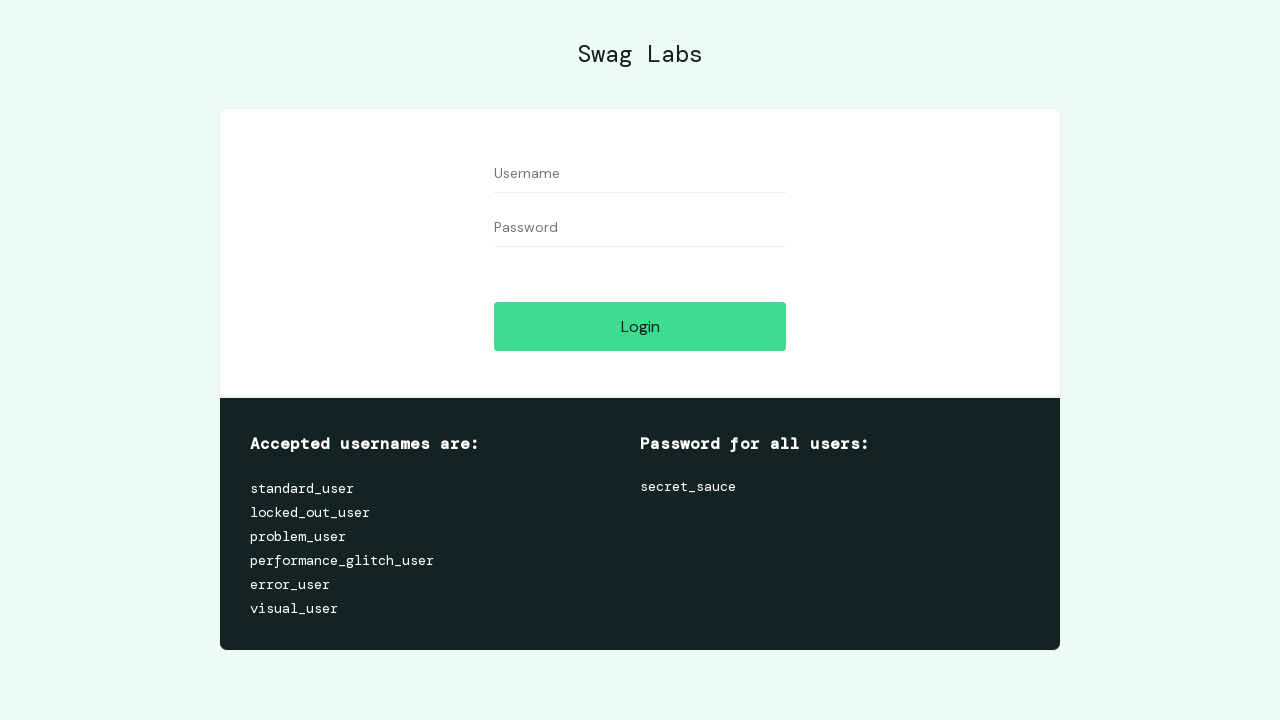

Filled username field with 'standard_user' on input#user-name
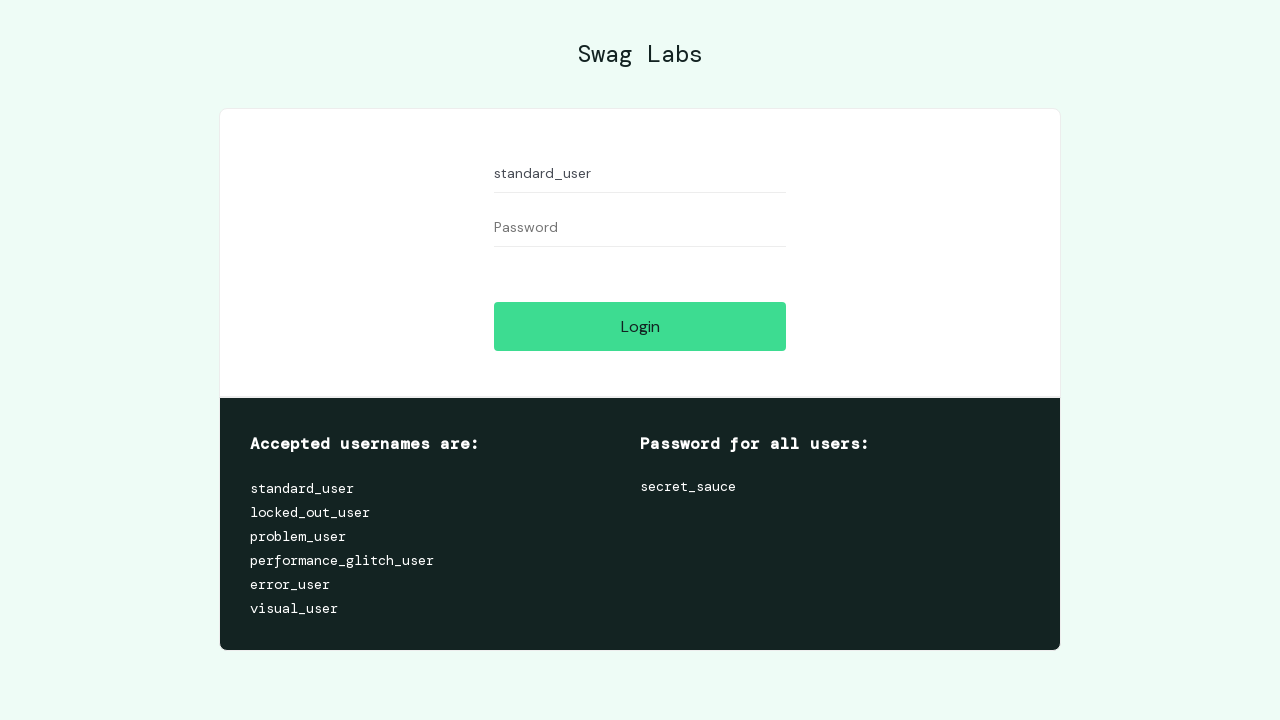

Filled password field with 'secret_sauce' on input#password
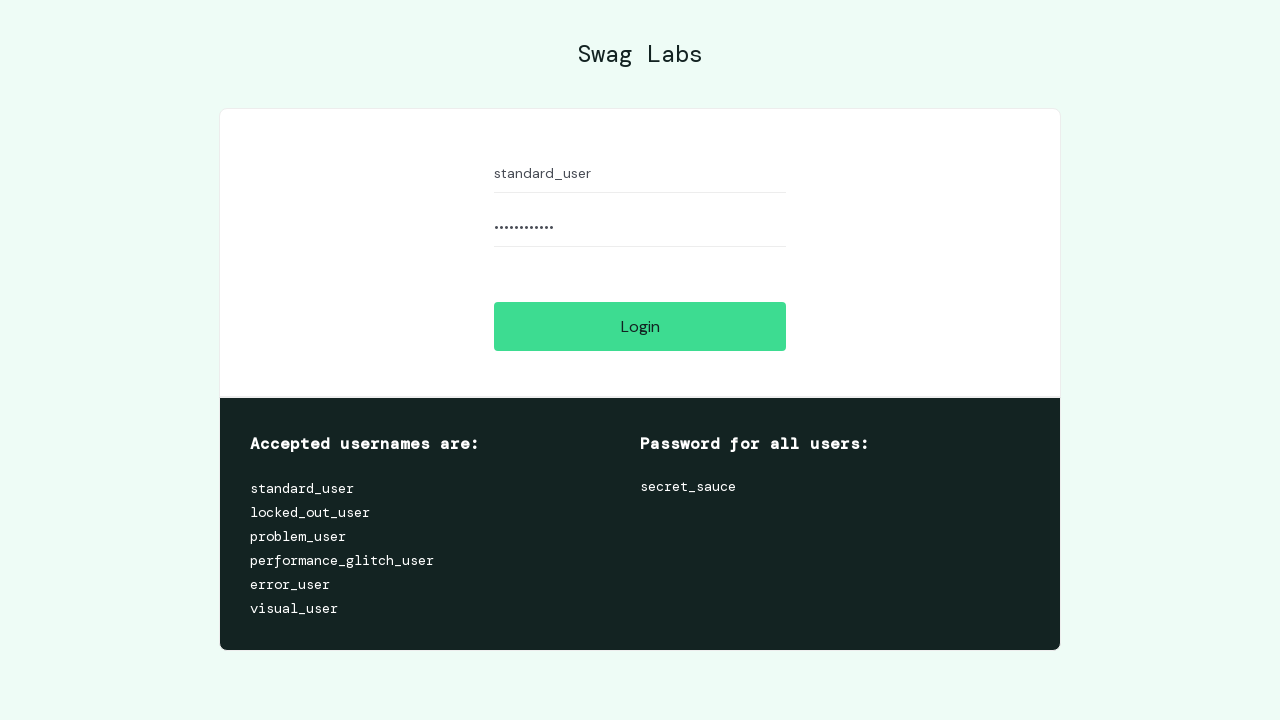

Clicked login button to submit form on Sauce Demo site at (640, 326) on input#login-button
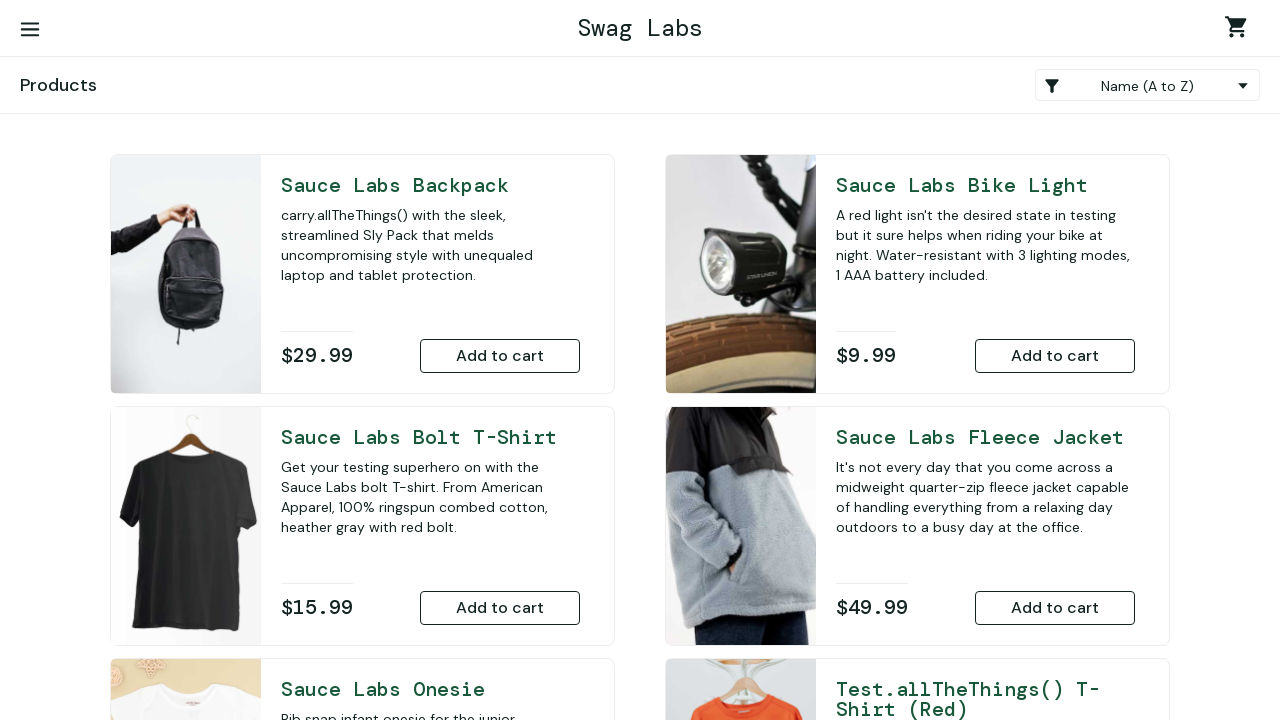

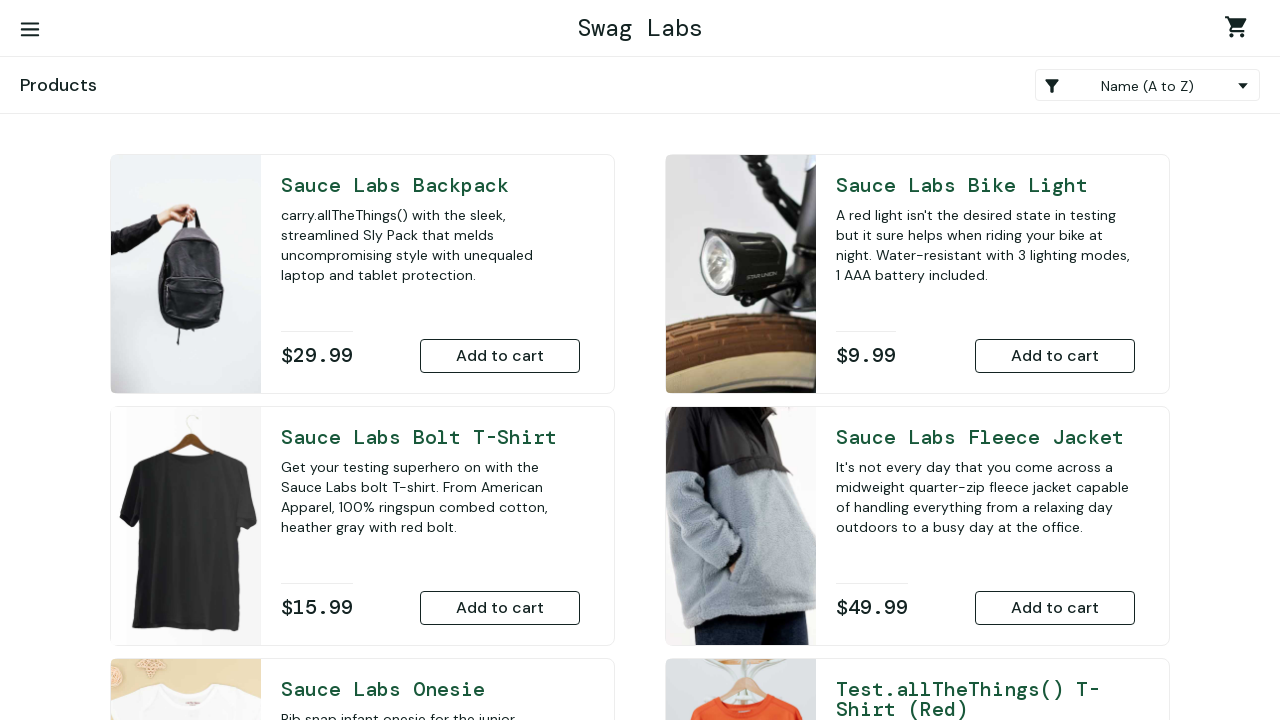